Tests the search functionality on Python.org by entering a search query and submitting the form using the Enter key

Starting URL: https://www.python.org

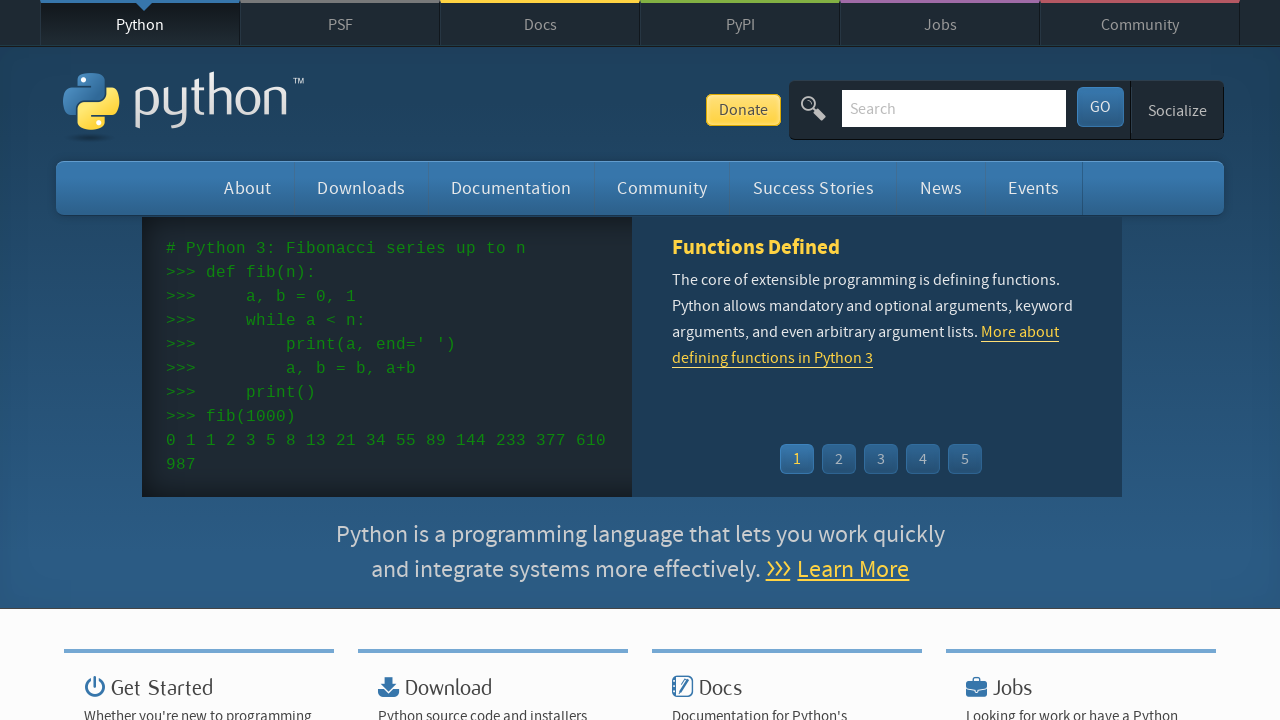

Cleared the search box on input[name='q']
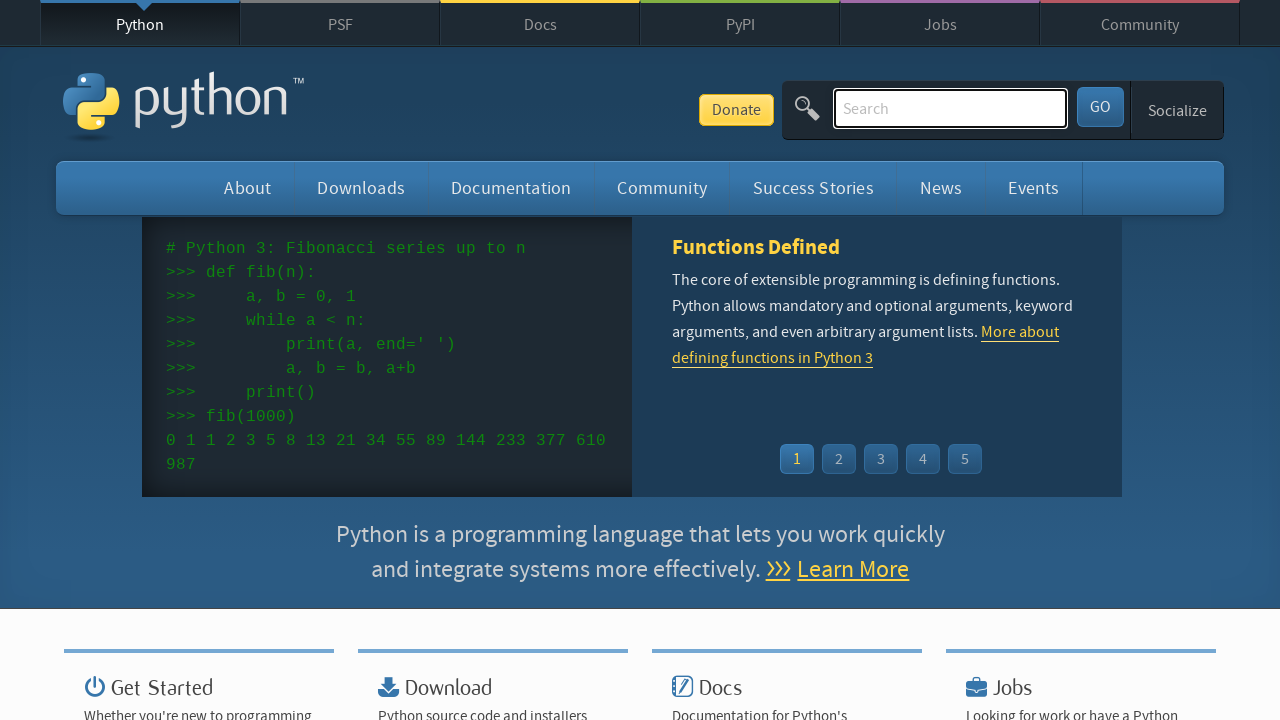

Filled search box with 'getting started with python' on input[name='q']
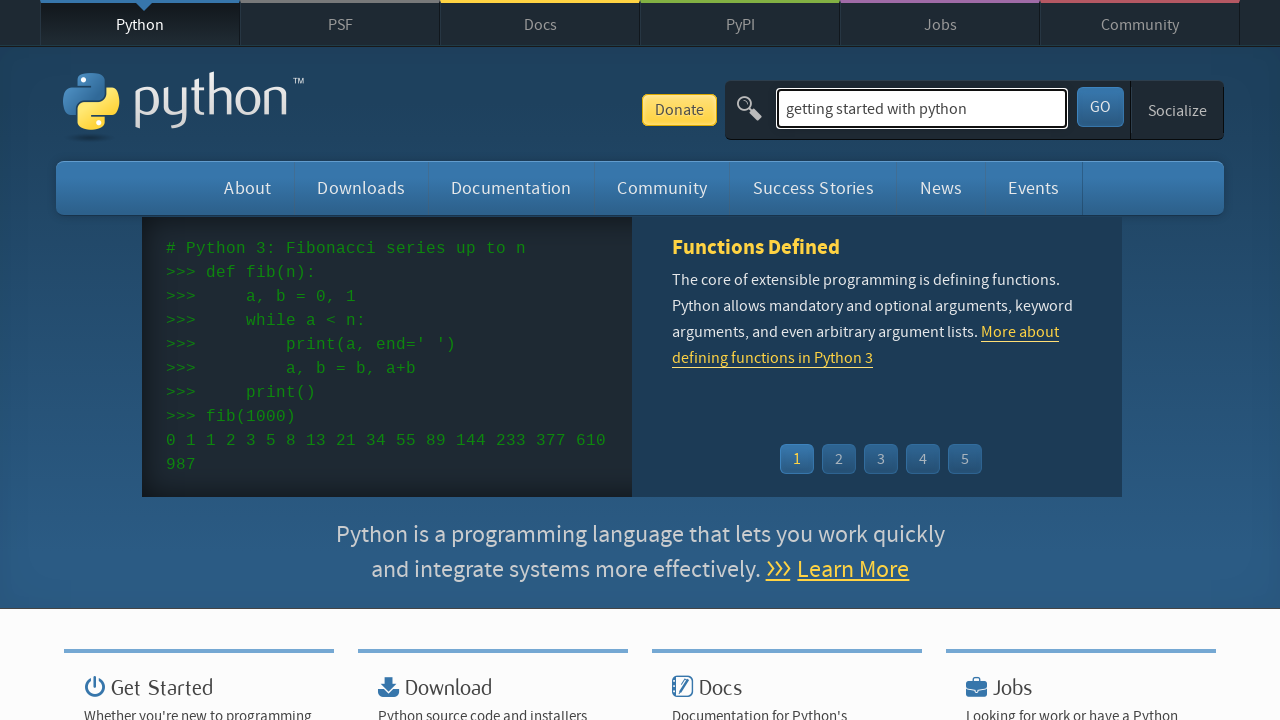

Pressed Enter to submit search query on input[name='q']
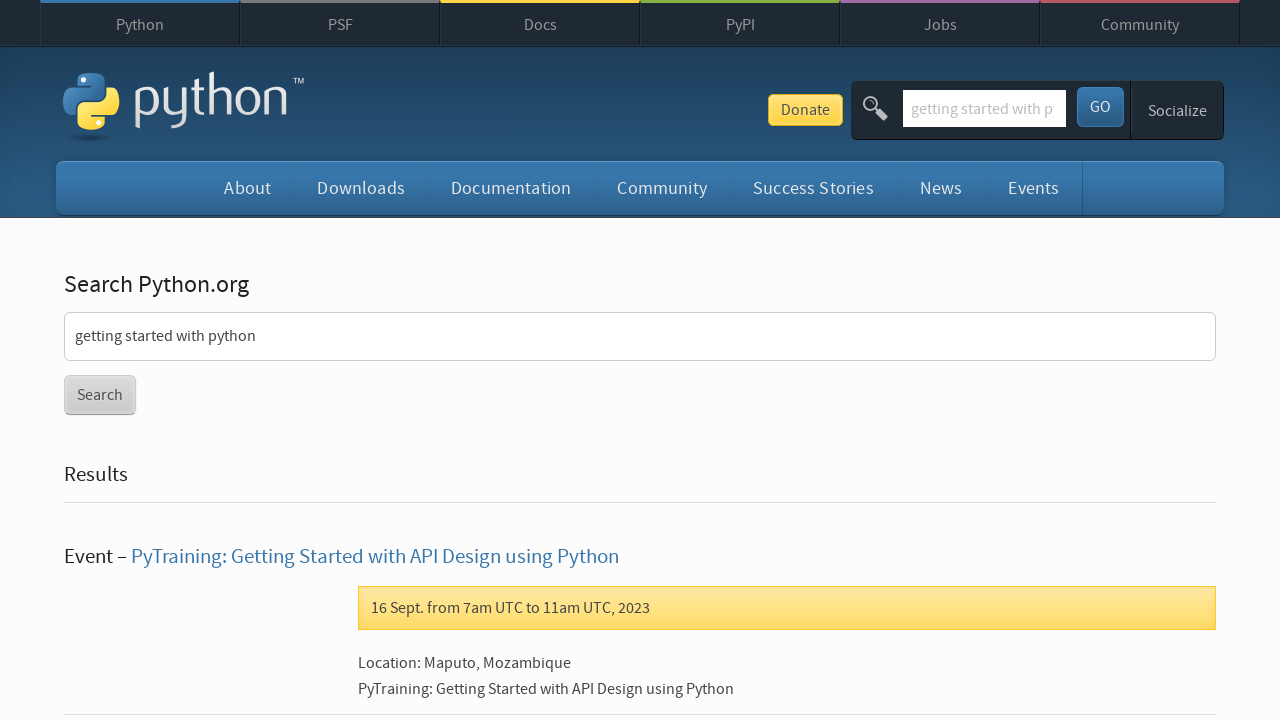

Search results page loaded
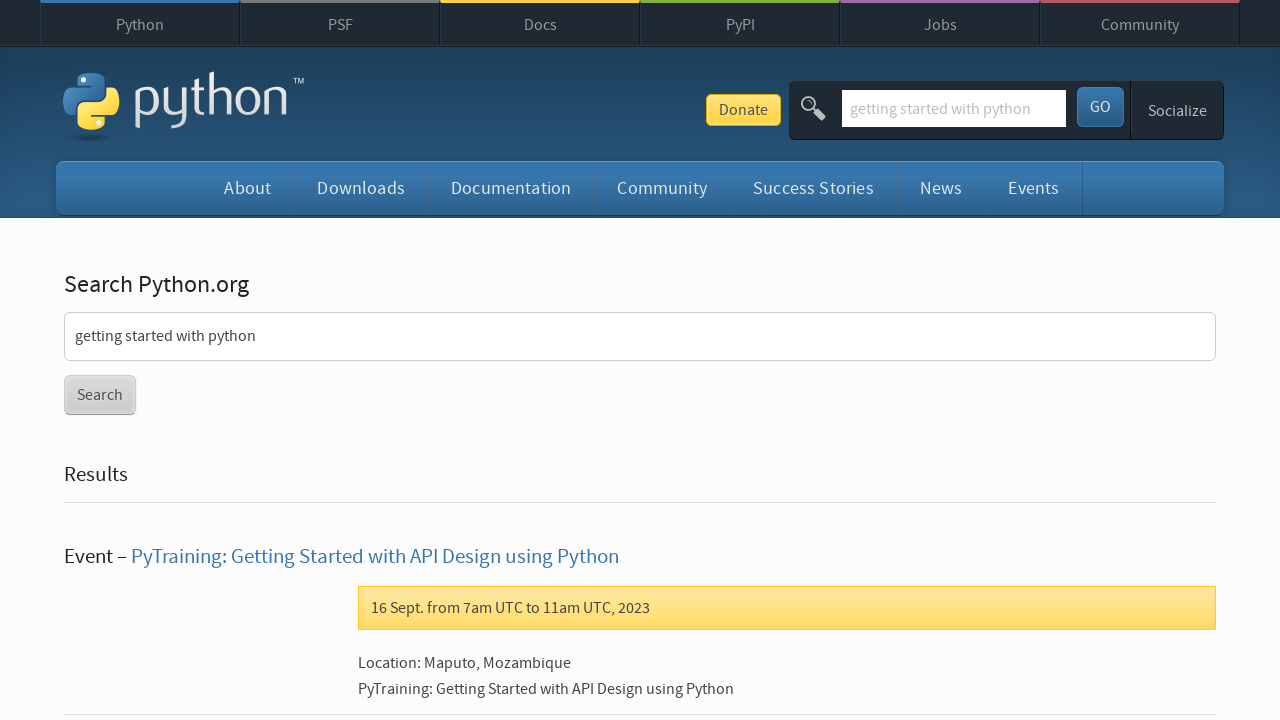

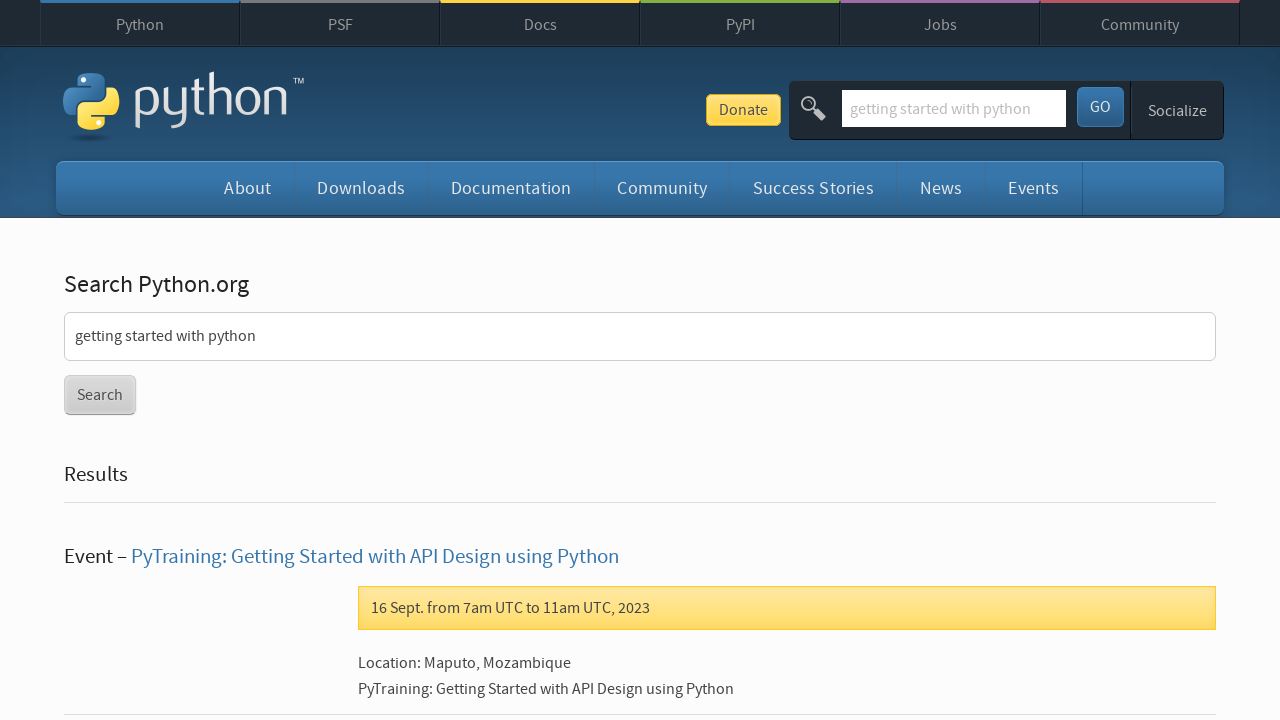